Tests the add/remove elements functionality by clicking the "Add Element" button 5 times and verifying delete buttons appear

Starting URL: http://the-internet.herokuapp.com/add_remove_elements/

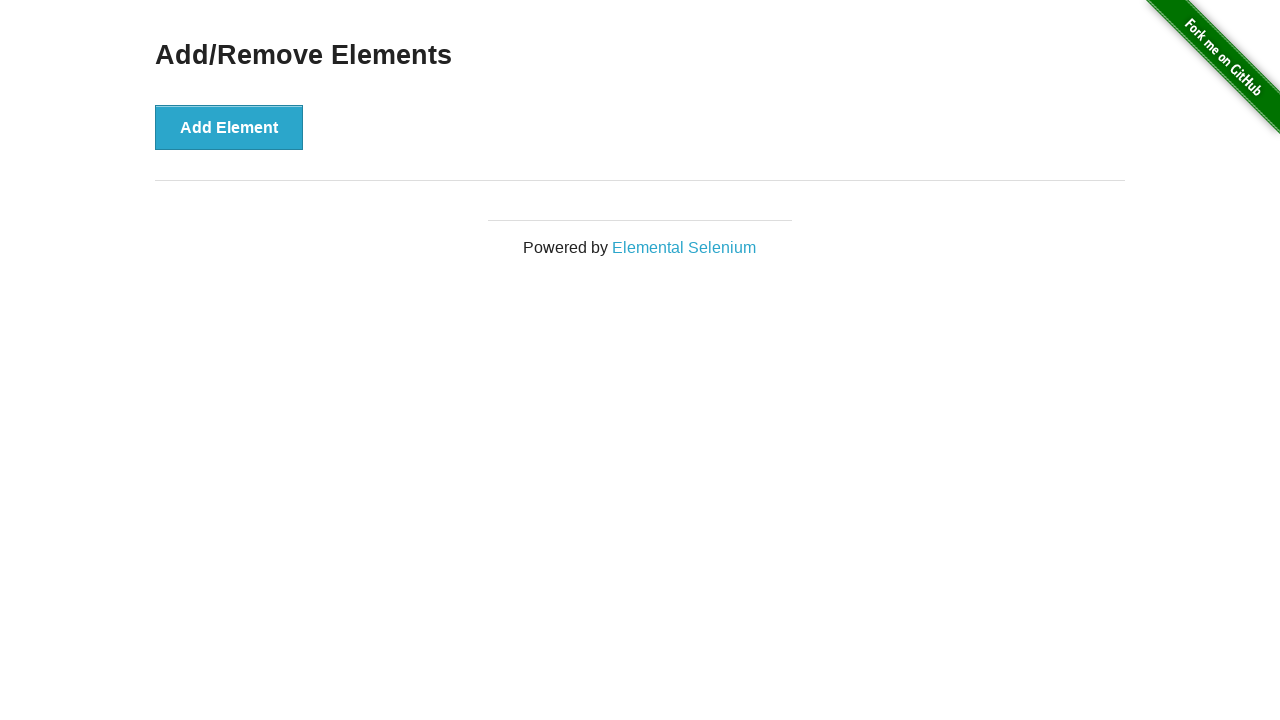

Clicked 'Add Element' button at (229, 127) on xpath=//button[text()="Add Element"]
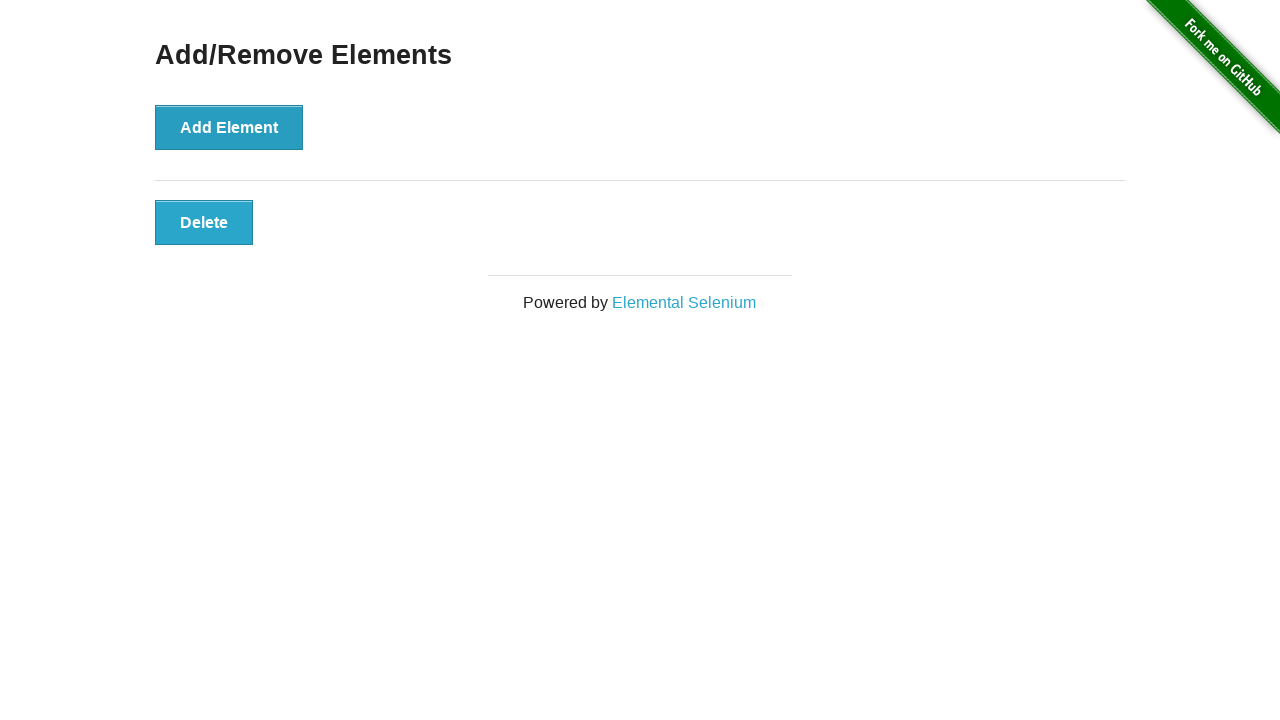

Delete button appeared after adding element
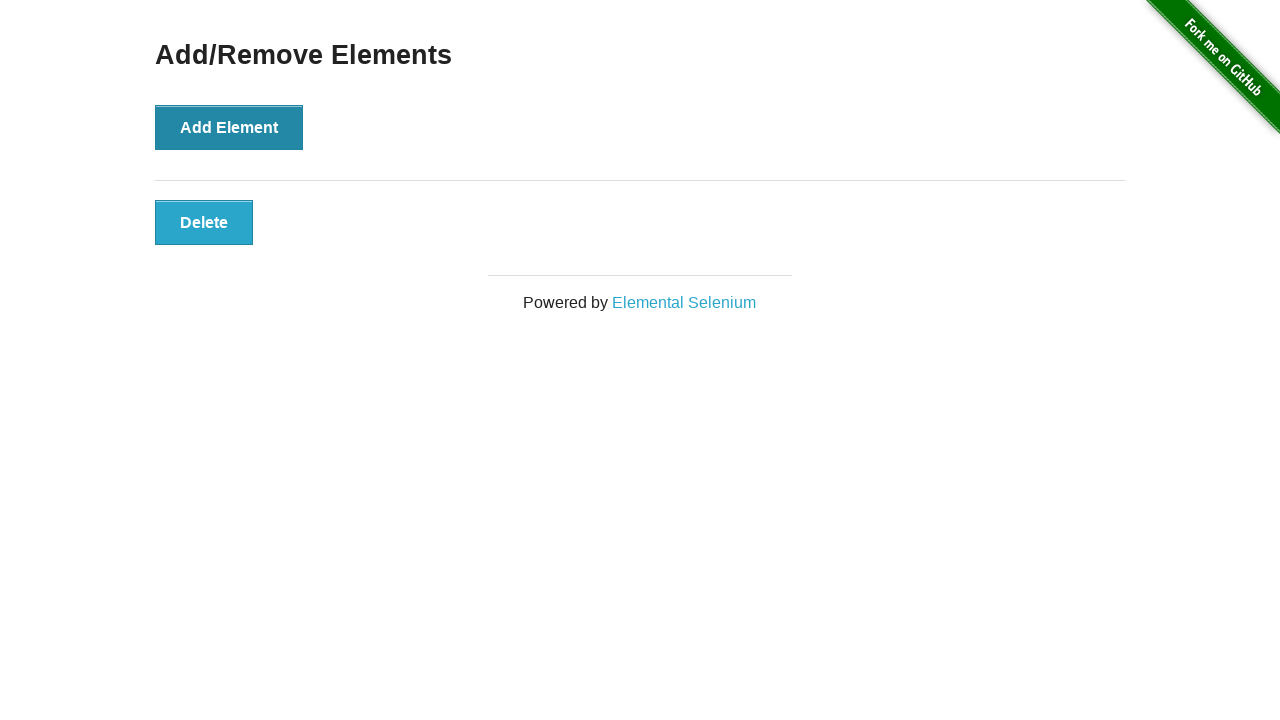

Clicked 'Add Element' button at (229, 127) on xpath=//button[text()="Add Element"]
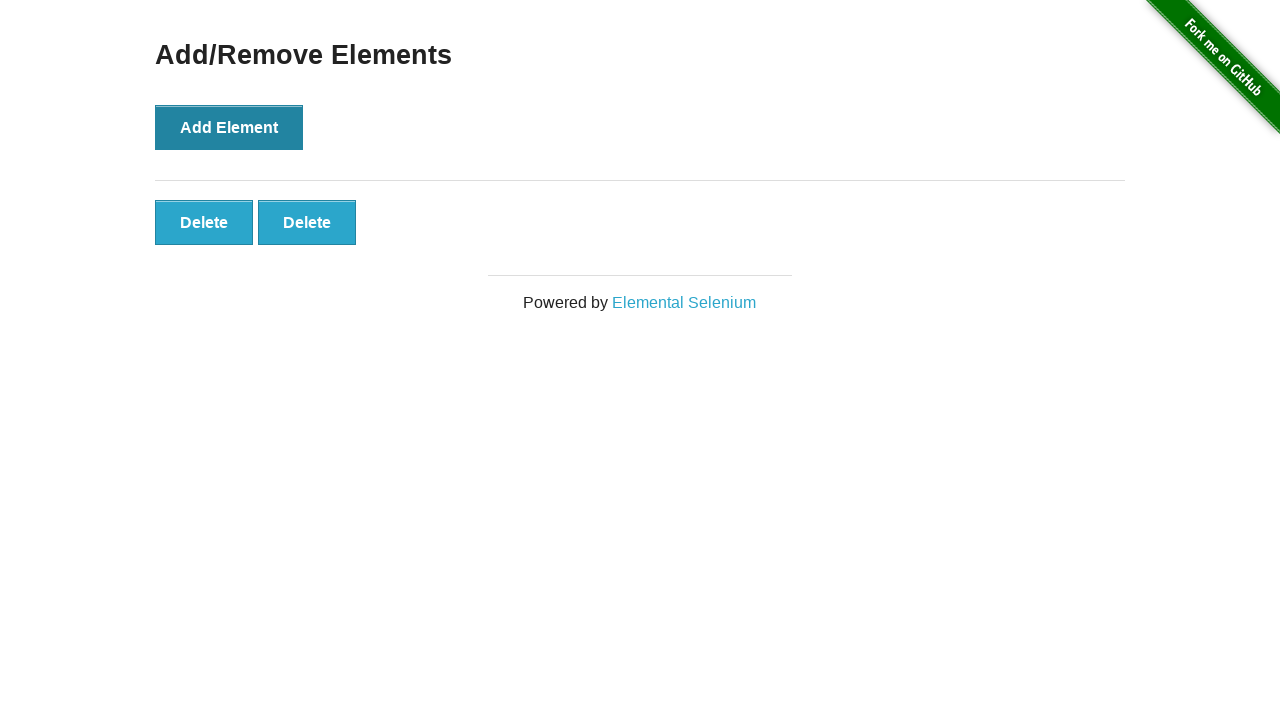

Delete button appeared after adding element
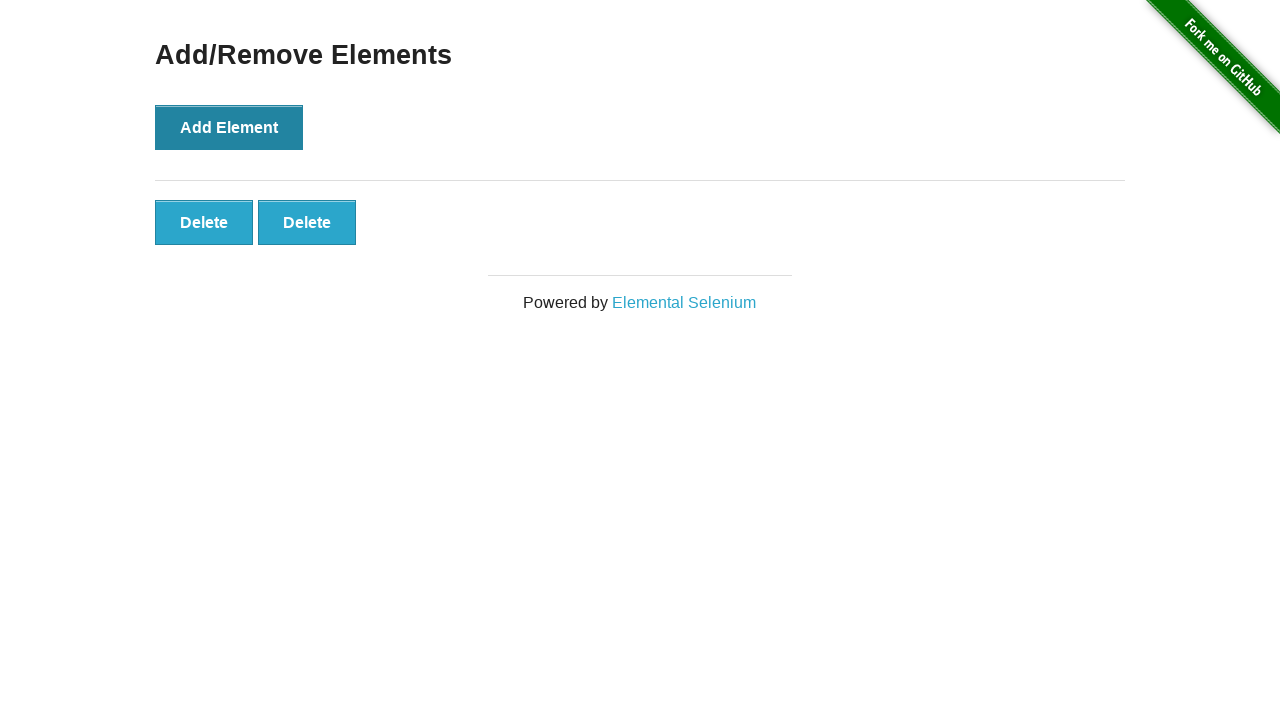

Clicked 'Add Element' button at (229, 127) on xpath=//button[text()="Add Element"]
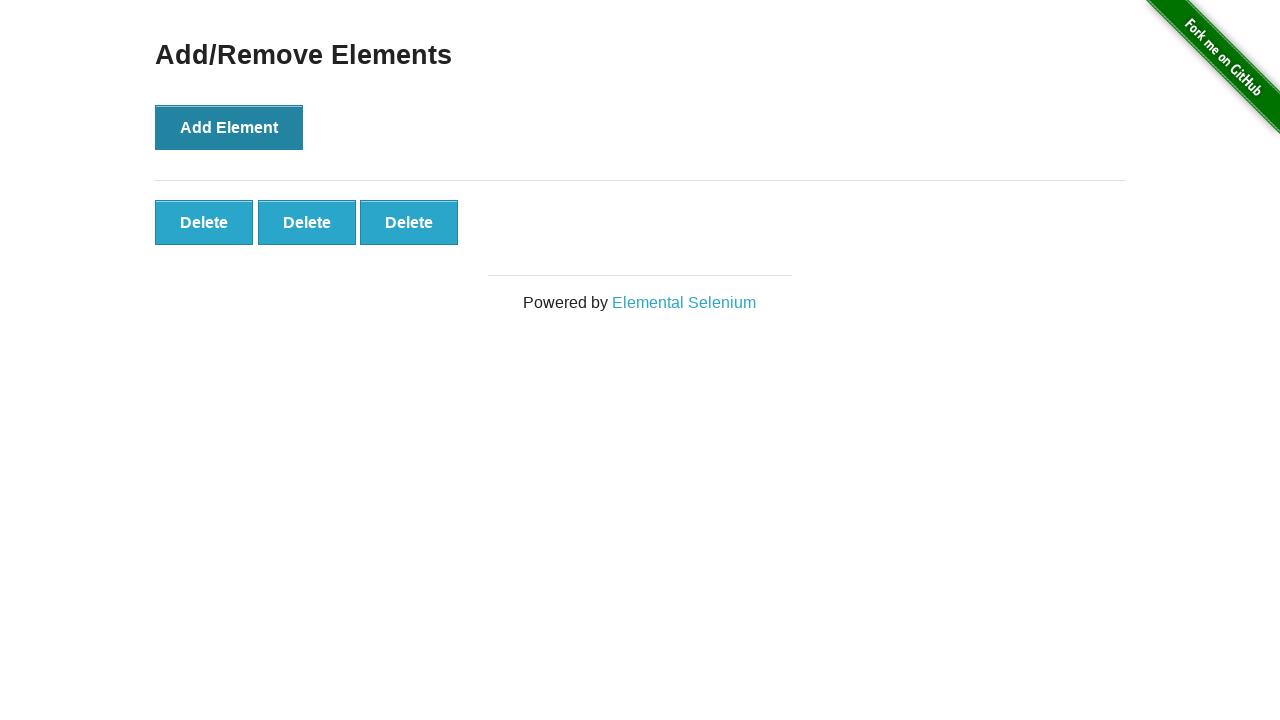

Delete button appeared after adding element
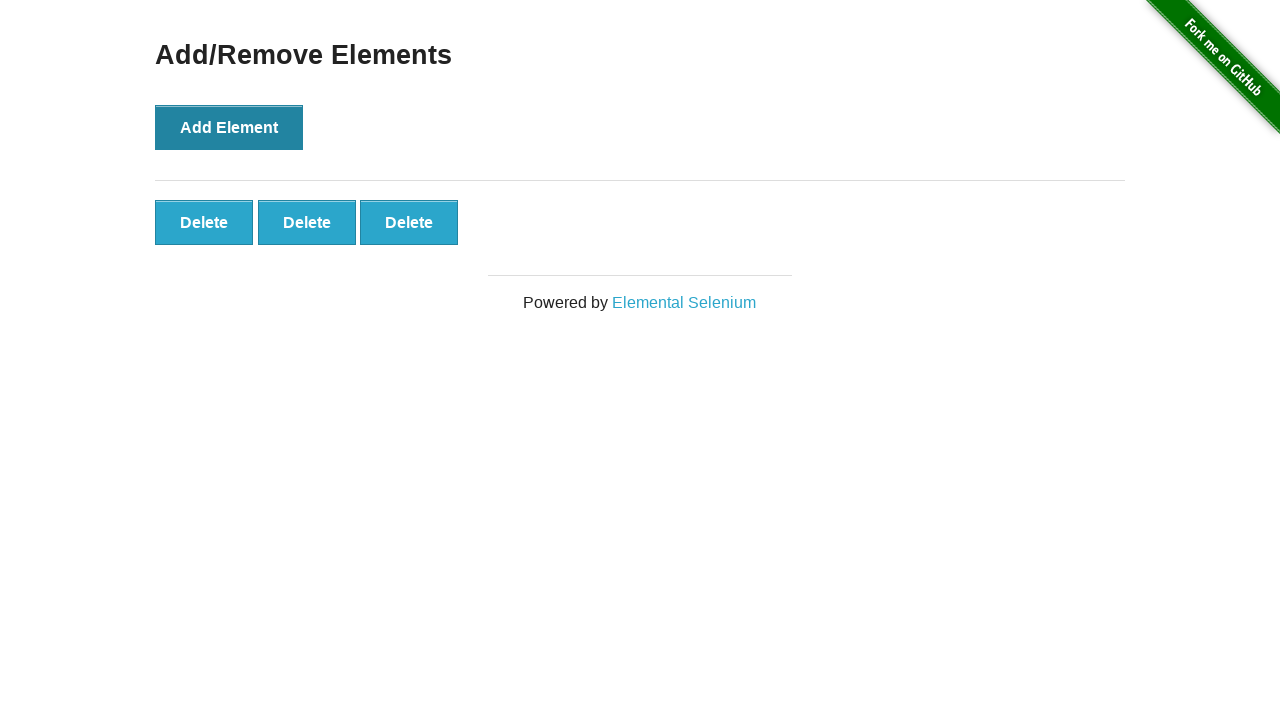

Clicked 'Add Element' button at (229, 127) on xpath=//button[text()="Add Element"]
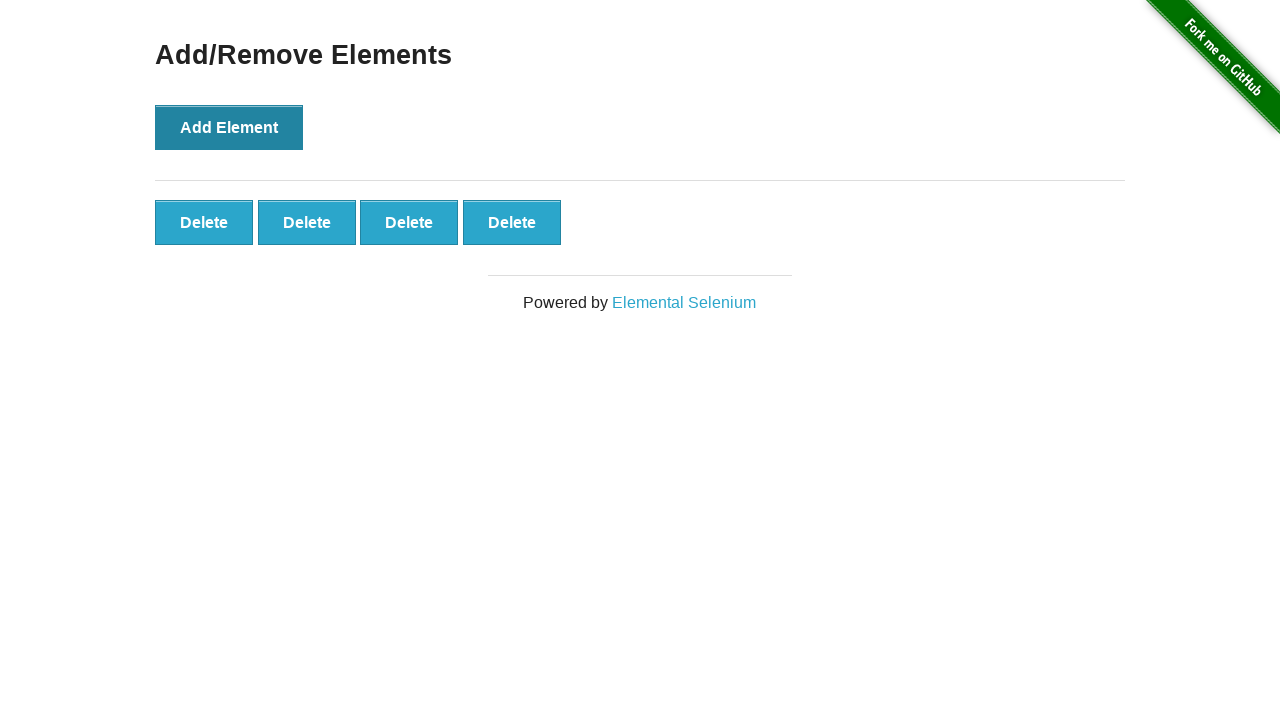

Delete button appeared after adding element
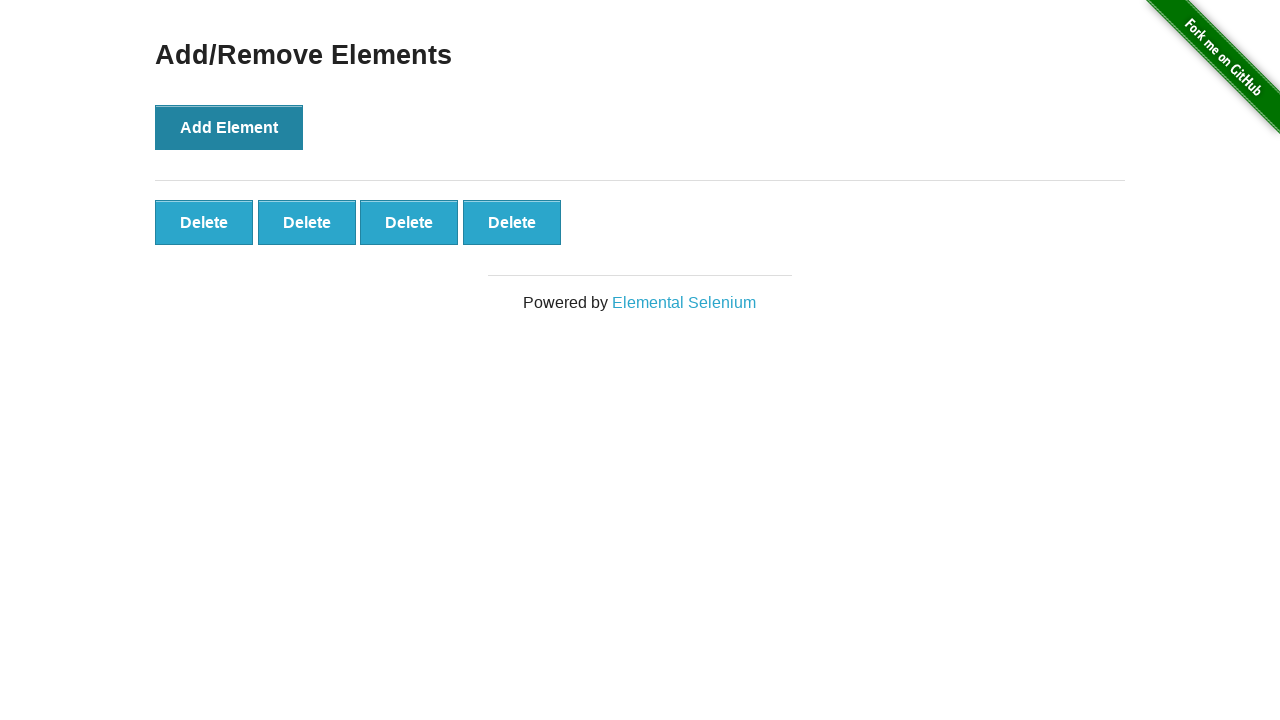

Clicked 'Add Element' button at (229, 127) on xpath=//button[text()="Add Element"]
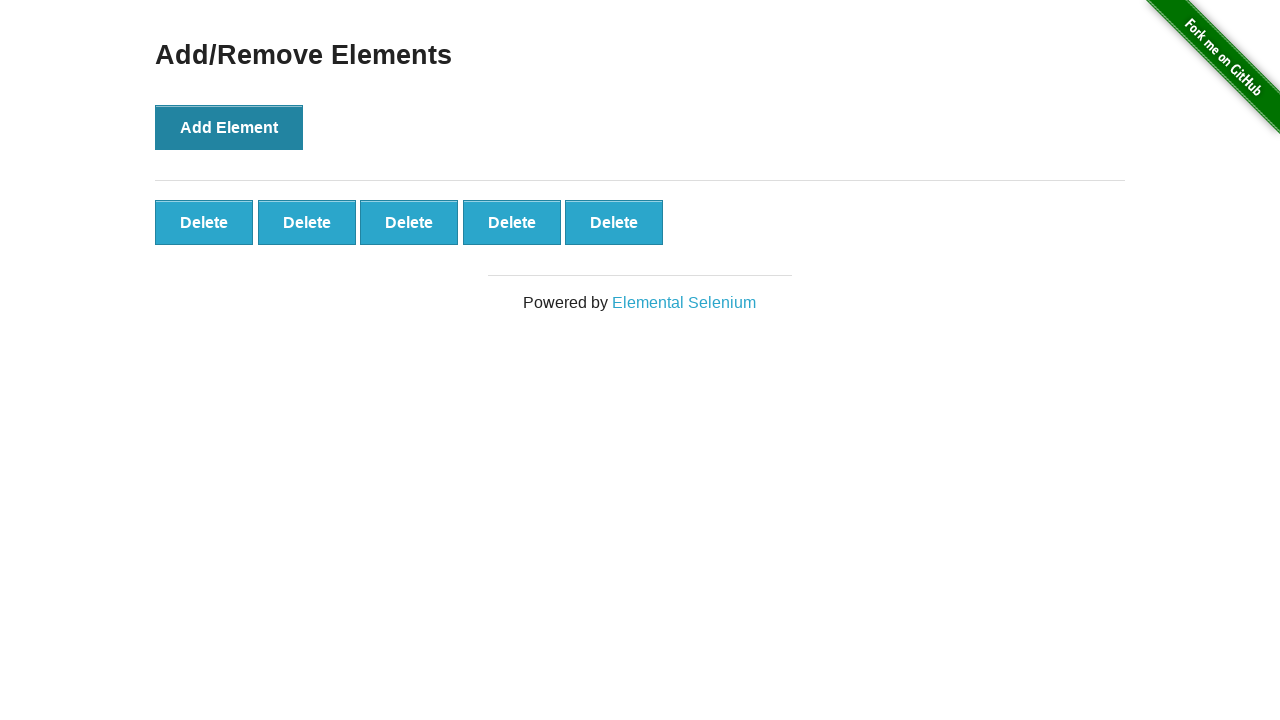

Delete button appeared after adding element
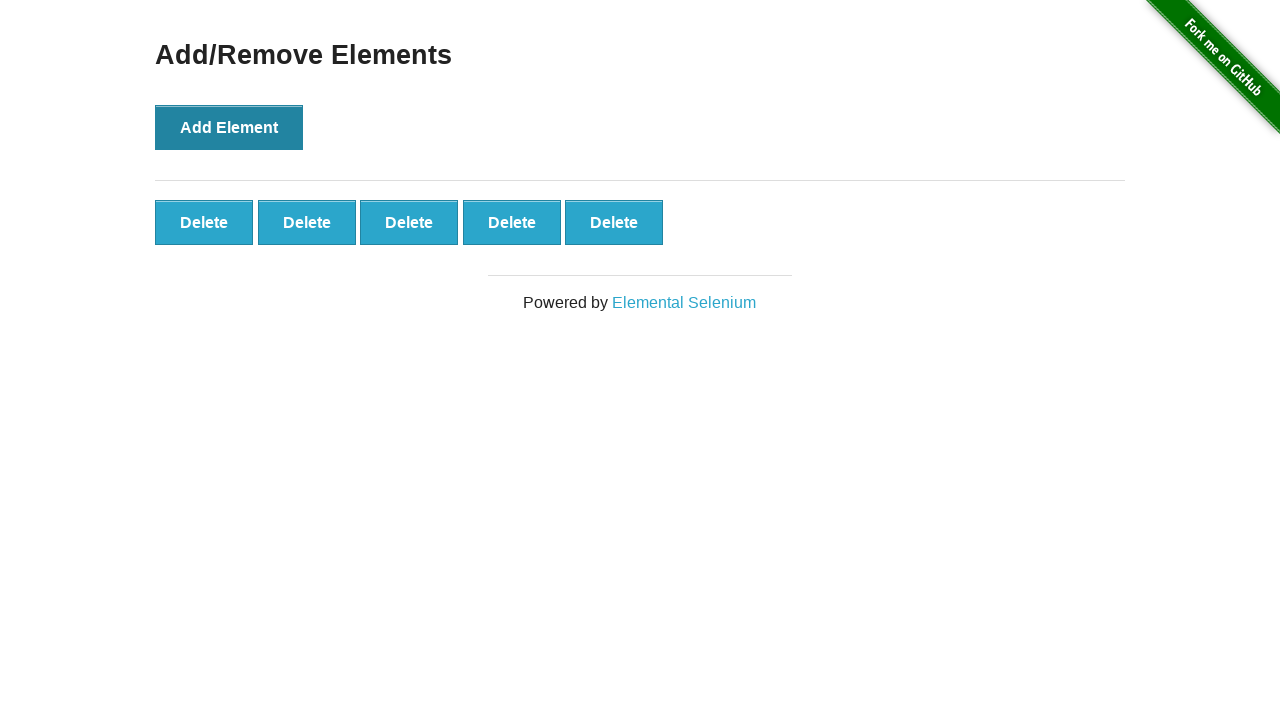

Verified 5 delete buttons are present
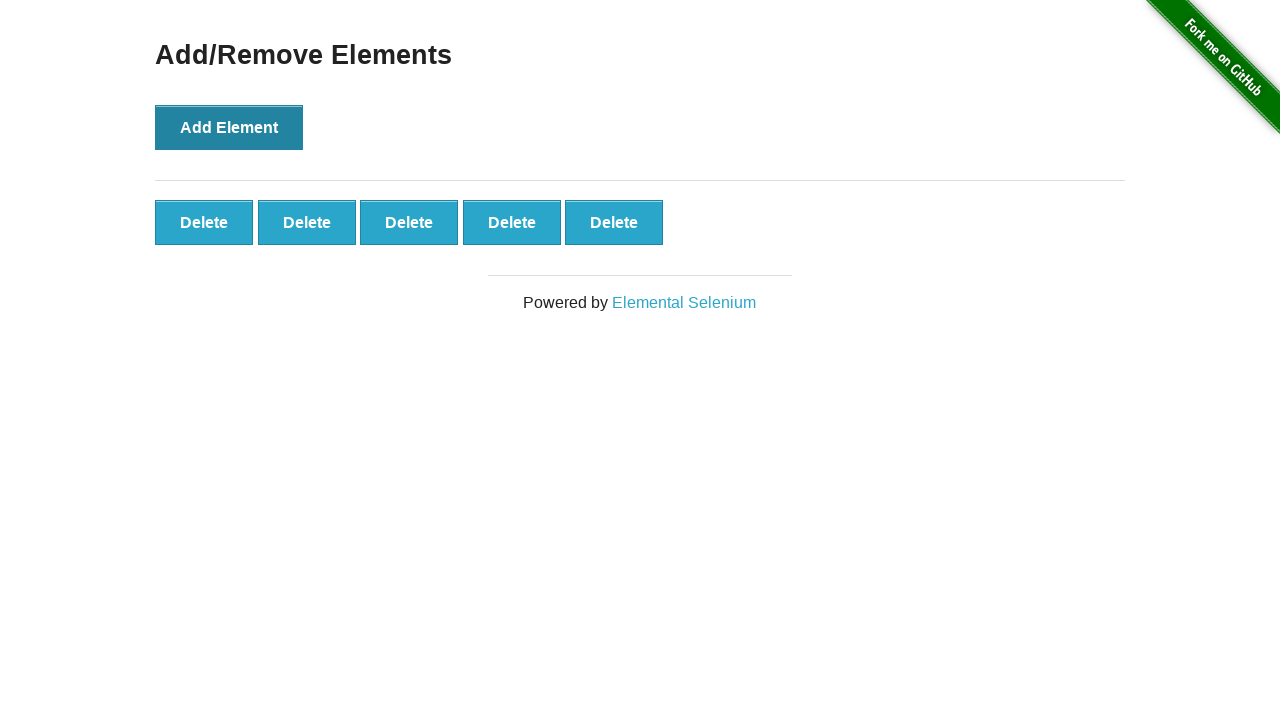

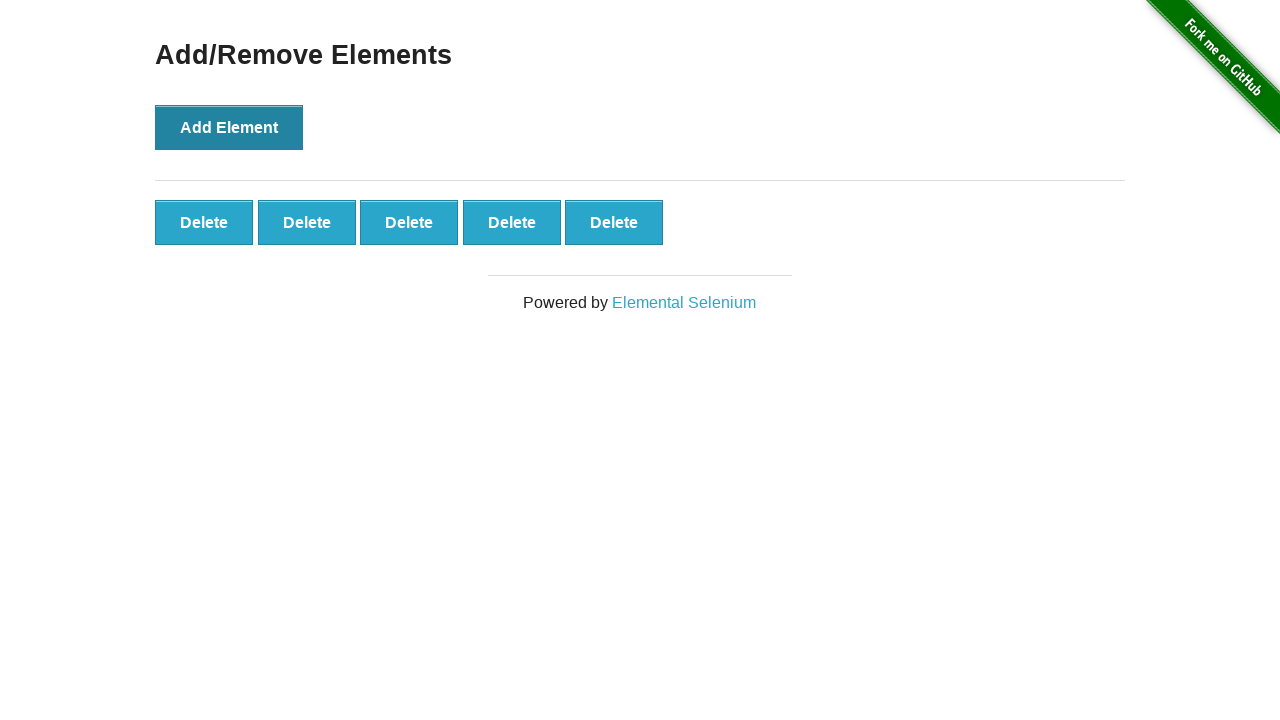